Tests dropdown selection functionality by selecting options from a currency dropdown using three different methods: by index, by visible text, and by value.

Starting URL: https://rahulshettyacademy.com/dropdownsPractise/

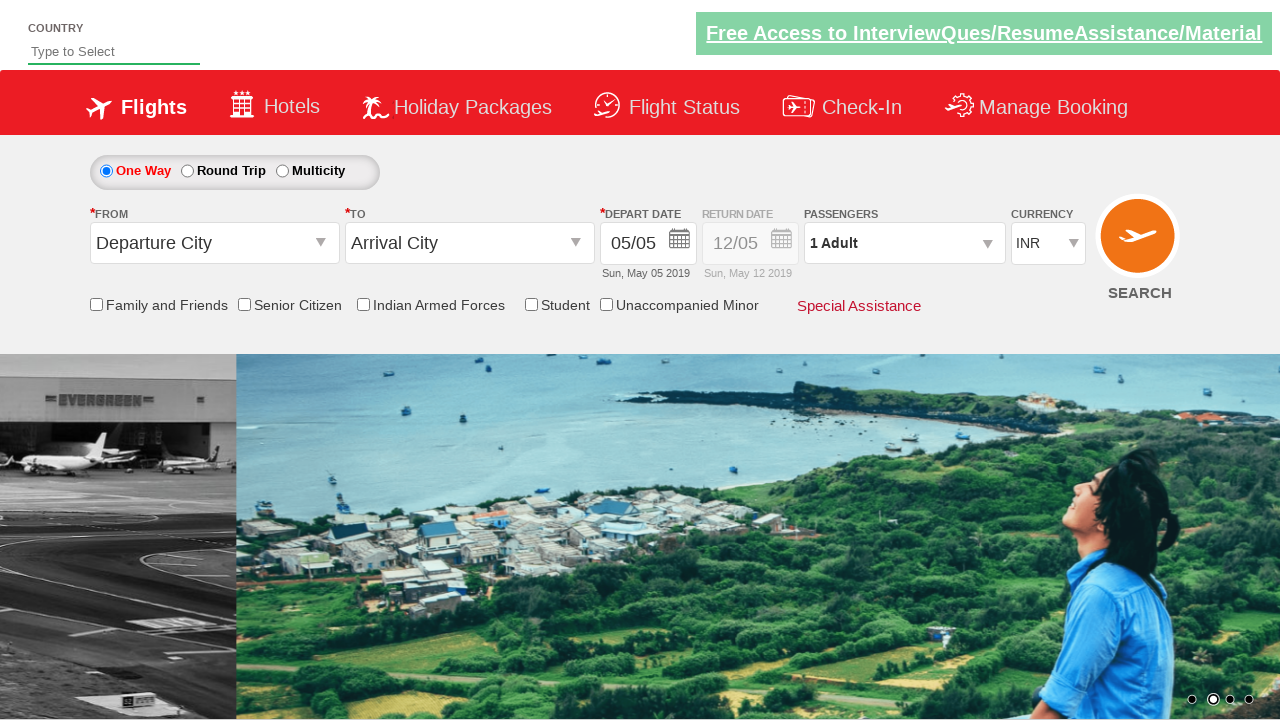

Currency dropdown element loaded and ready
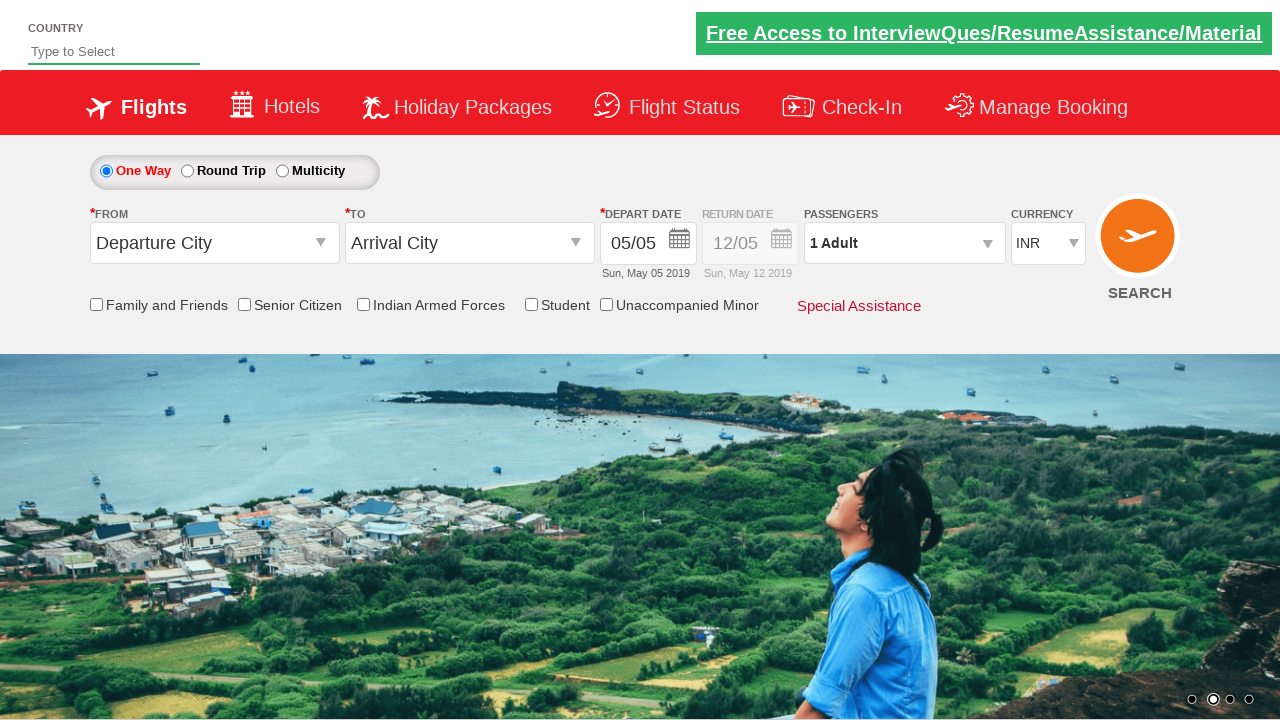

Selected currency option by index 3 (fourth option) on #ctl00_mainContent_DropDownListCurrency
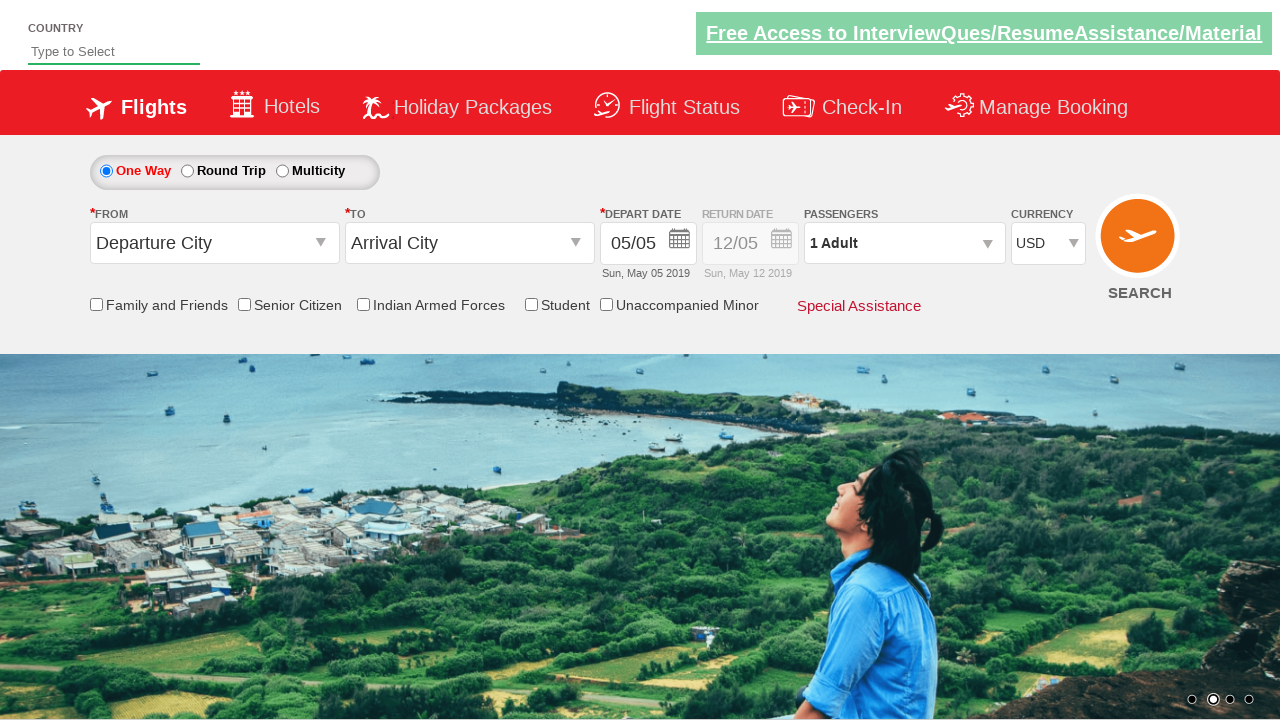

Selected currency 'AED' by visible text on #ctl00_mainContent_DropDownListCurrency
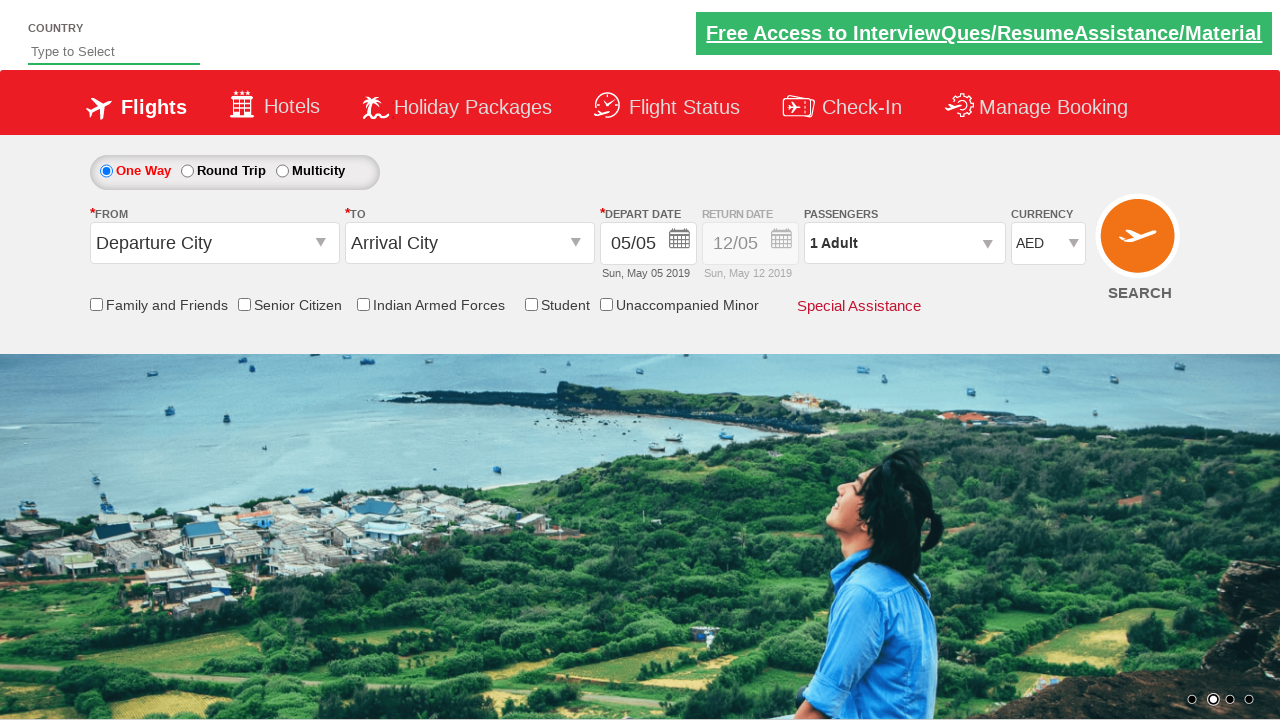

Selected currency 'INR' by value attribute on #ctl00_mainContent_DropDownListCurrency
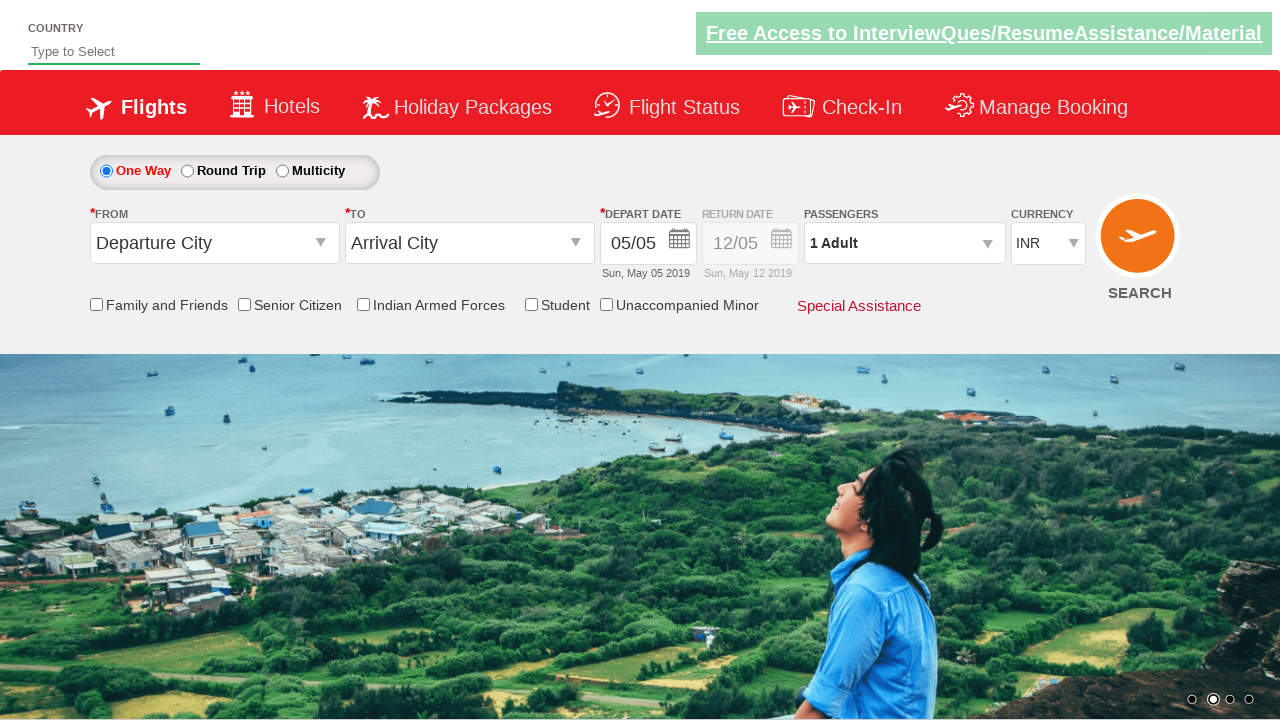

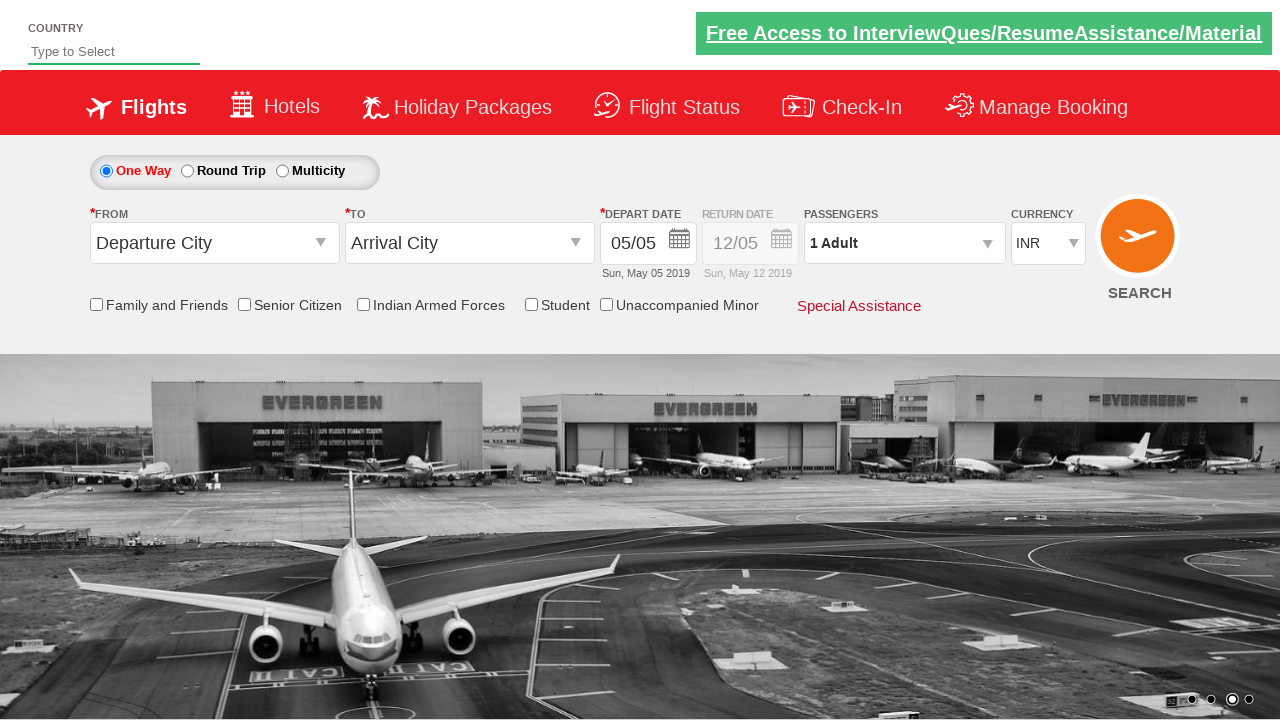